Tests unchecking a checked checkbox by clicking it and verifying it becomes unselected

Starting URL: https://the-internet.herokuapp.com/checkboxes

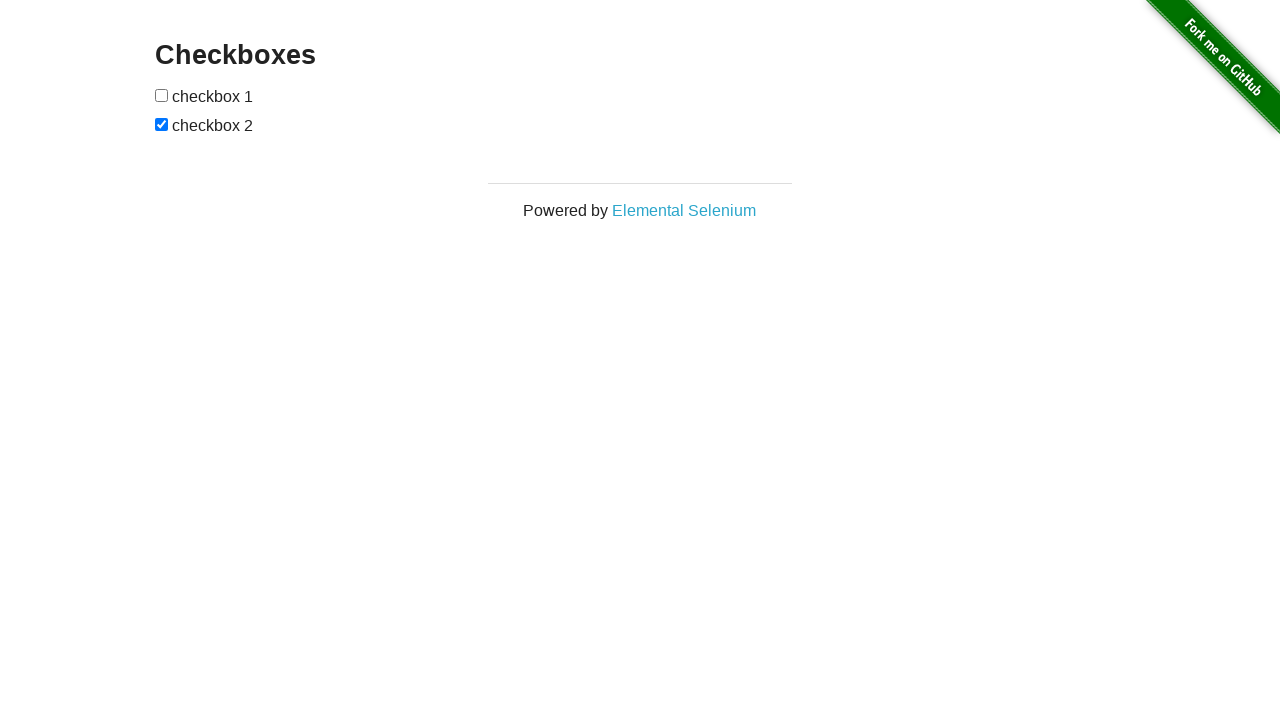

Located the second checkbox element
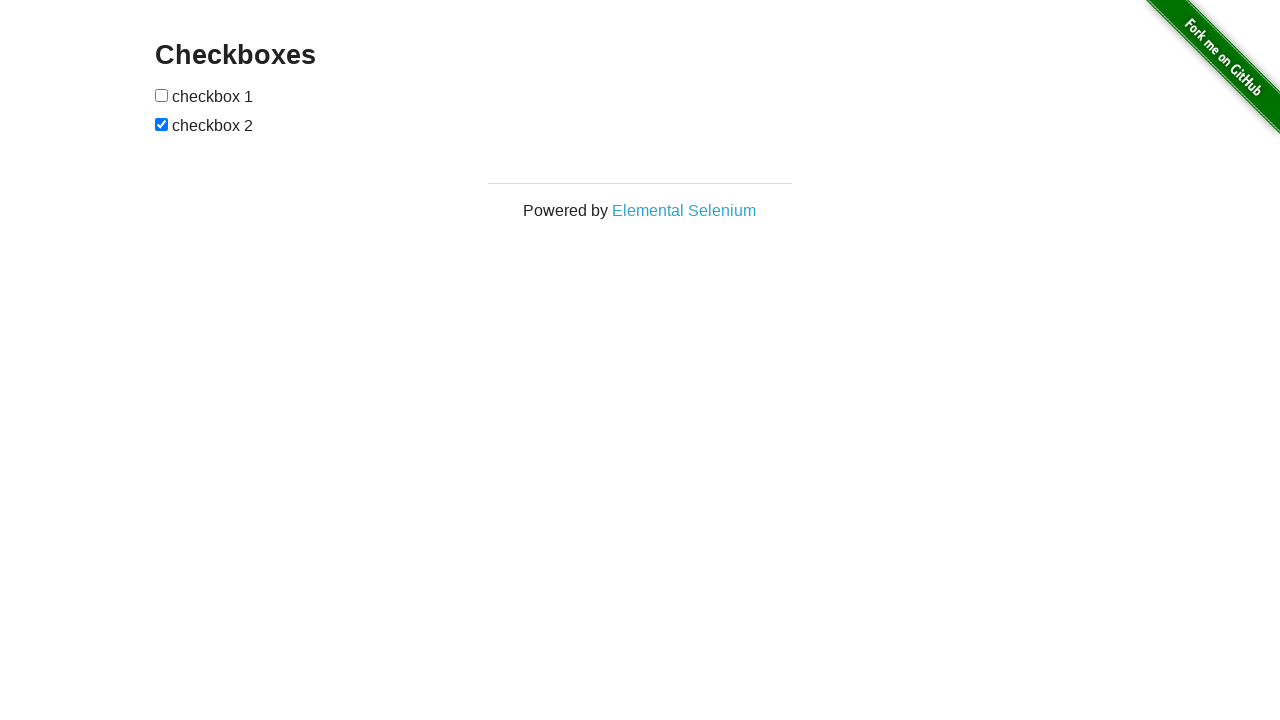

Verified the checkbox is initially checked
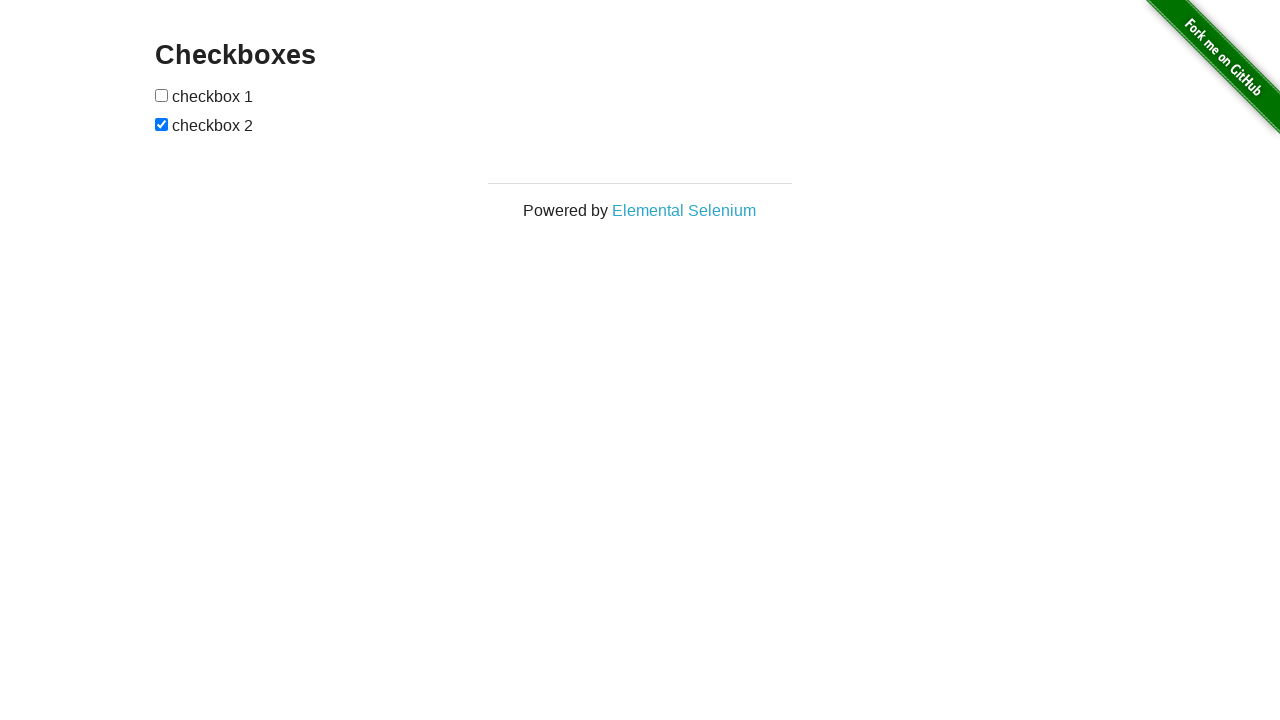

Clicked the checkbox to uncheck it at (162, 124) on [type=checkbox]:nth-child(3)
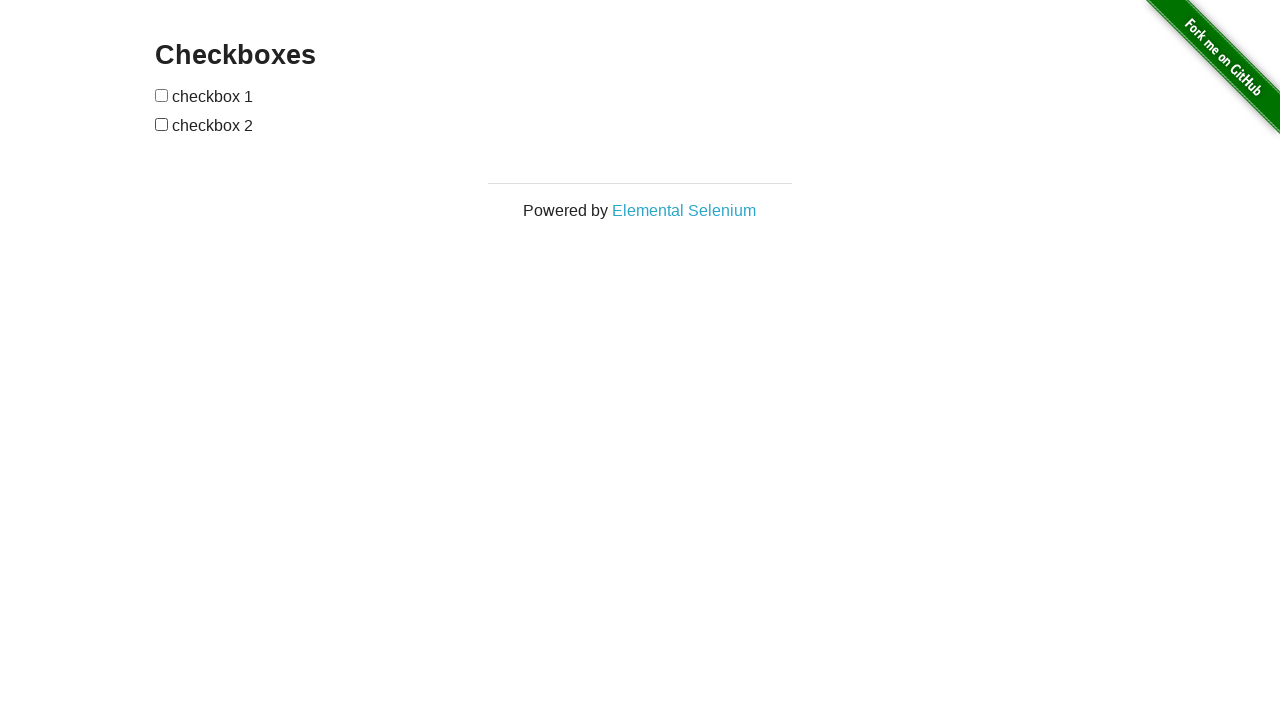

Verified the checkbox is now unchecked
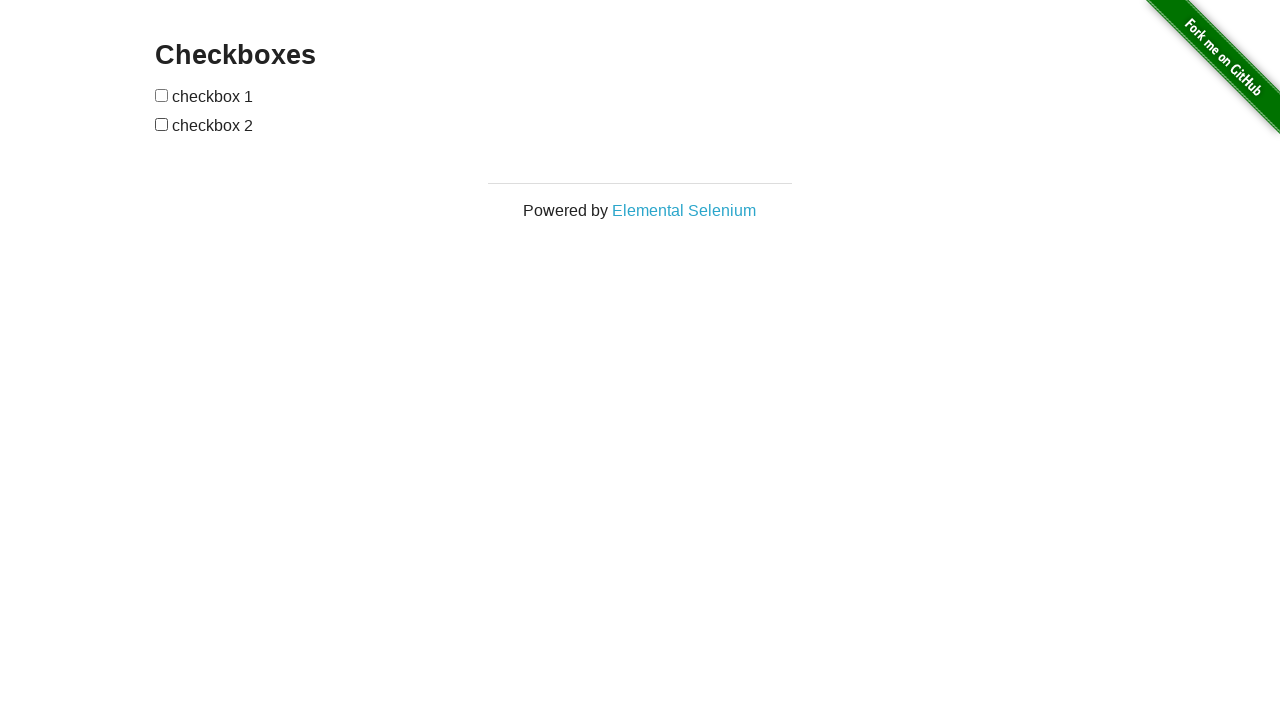

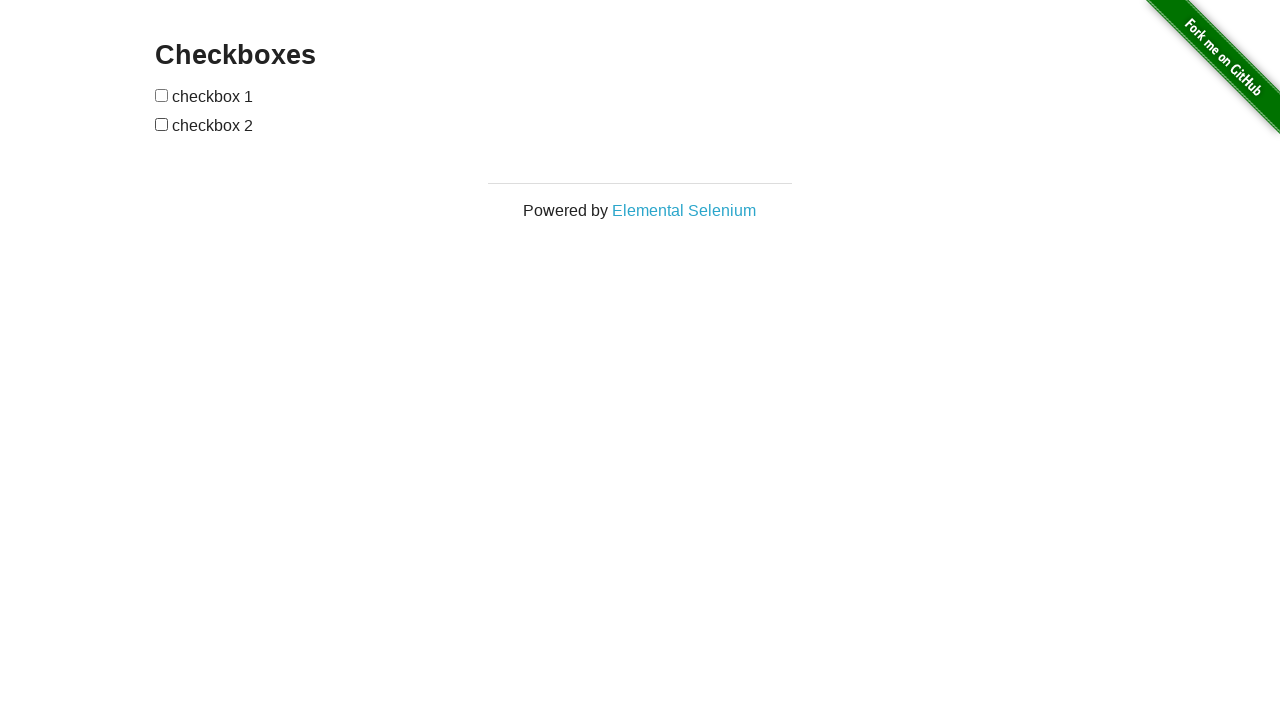